Tests the Buttons page by performing double-click and right-click actions on the respective buttons.

Starting URL: https://demoqa.com/

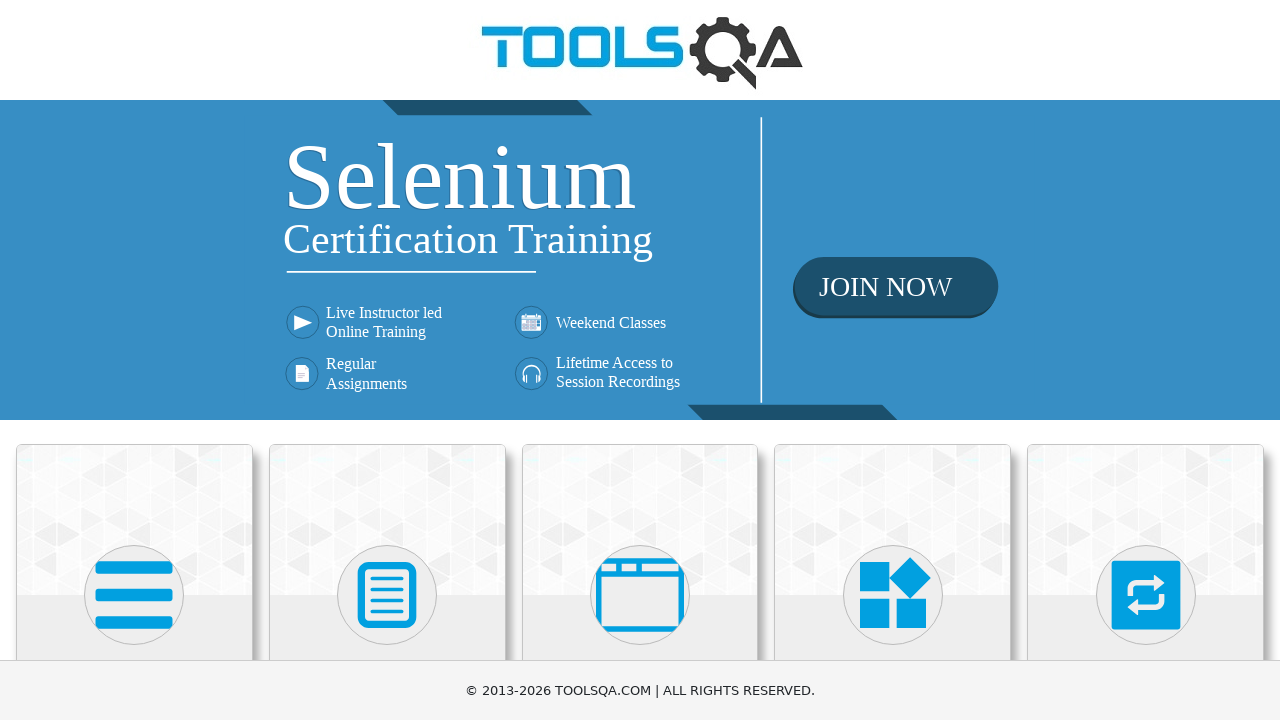

Clicked on Elements section at (134, 360) on text=Elements
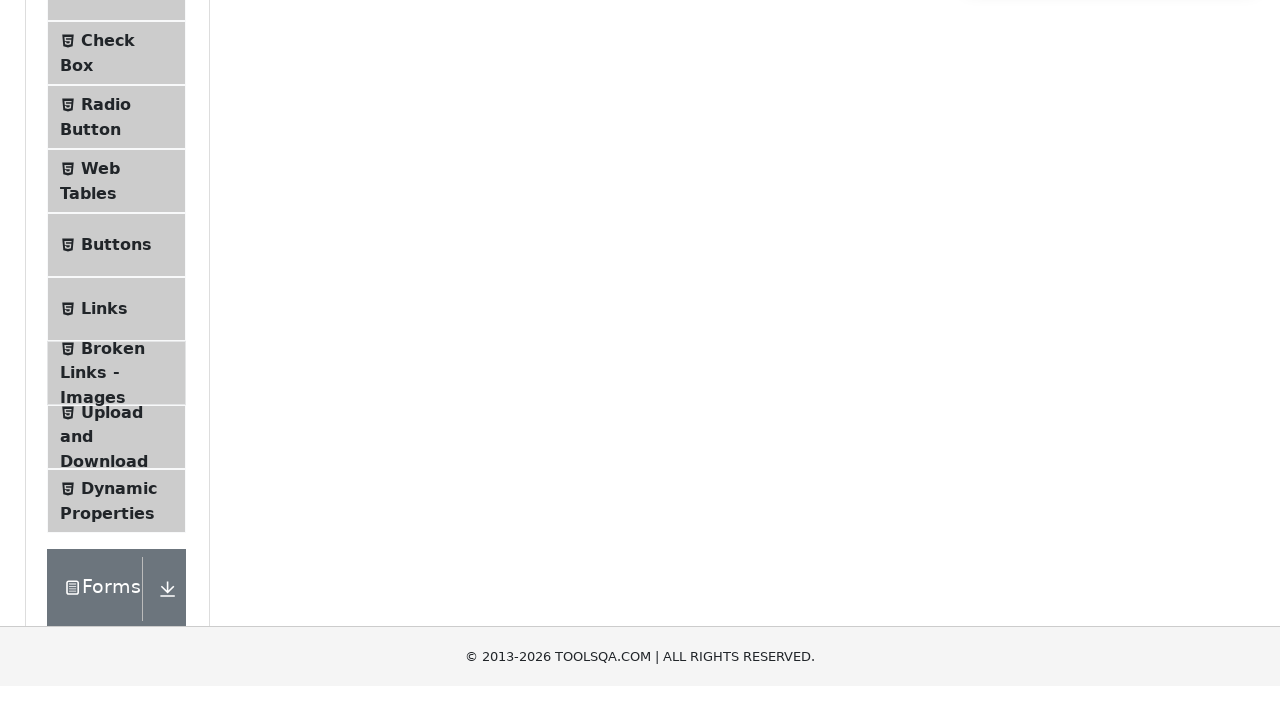

Clicked on Buttons menu item at (116, 517) on text=Buttons
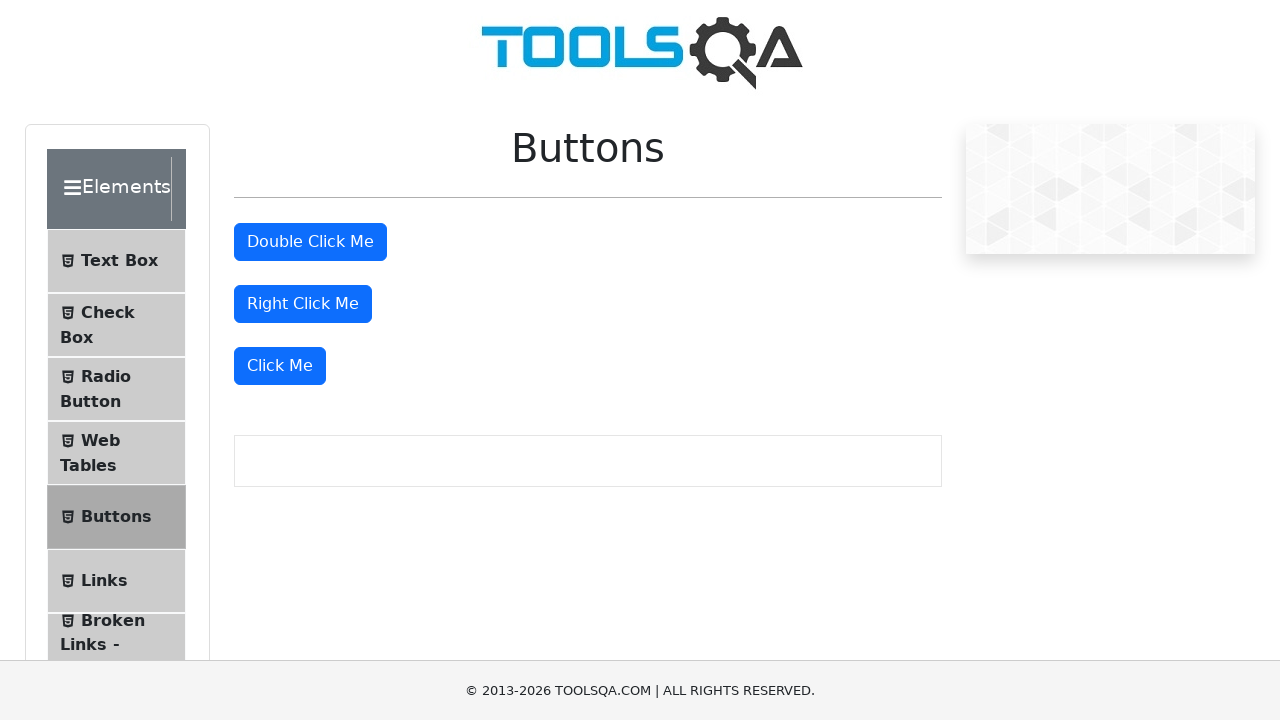

Performed double-click on the Double Click Me button at (310, 242) on #doubleClickBtn
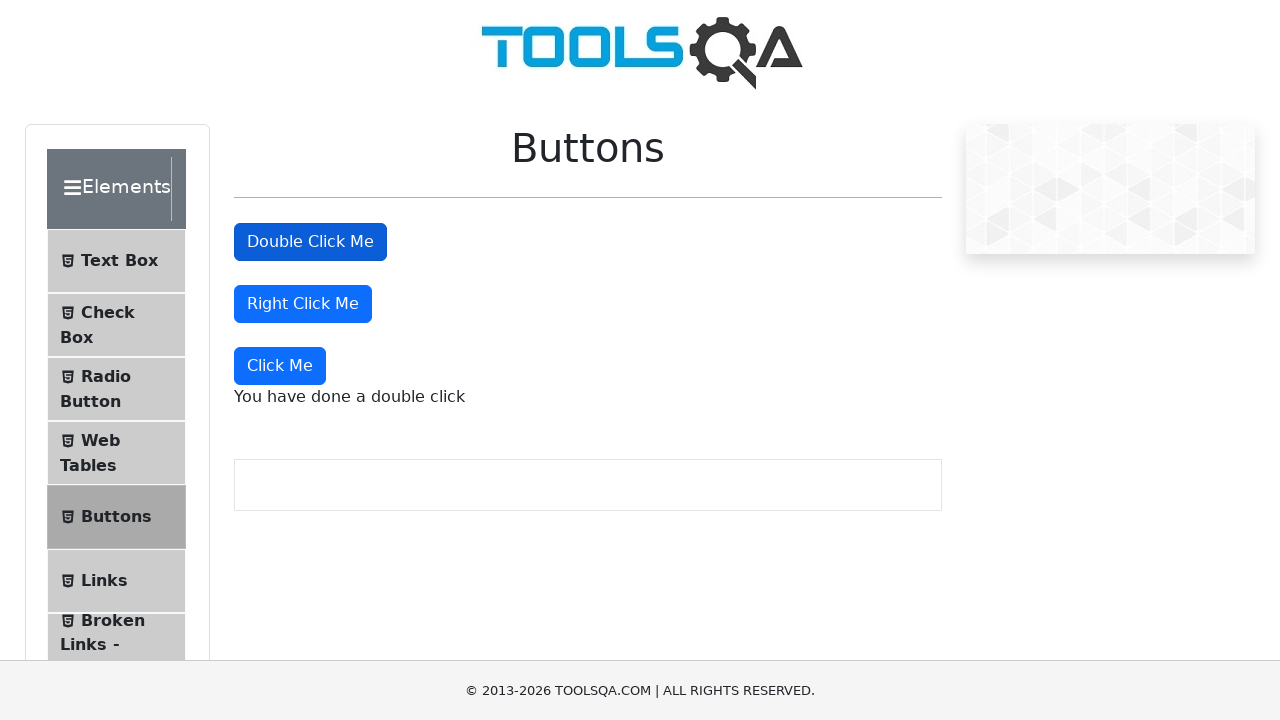

Double click message appeared
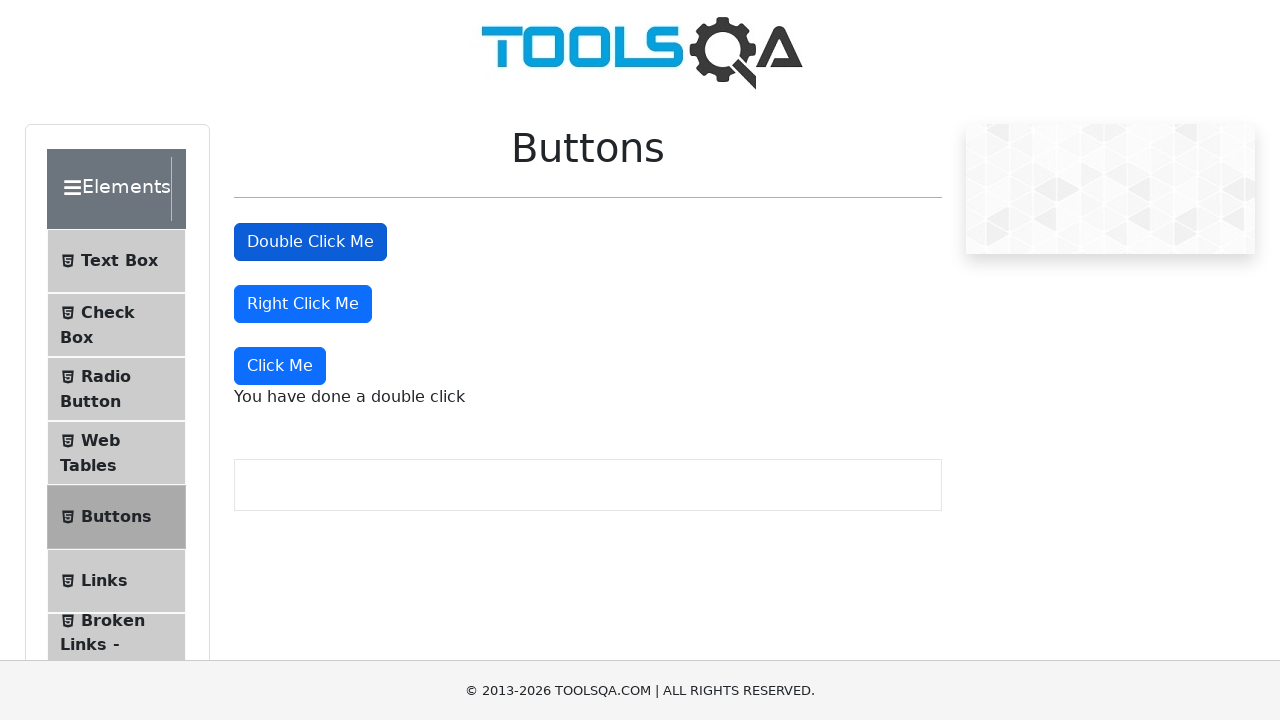

Performed right-click on the Right Click Me button at (303, 304) on #rightClickBtn
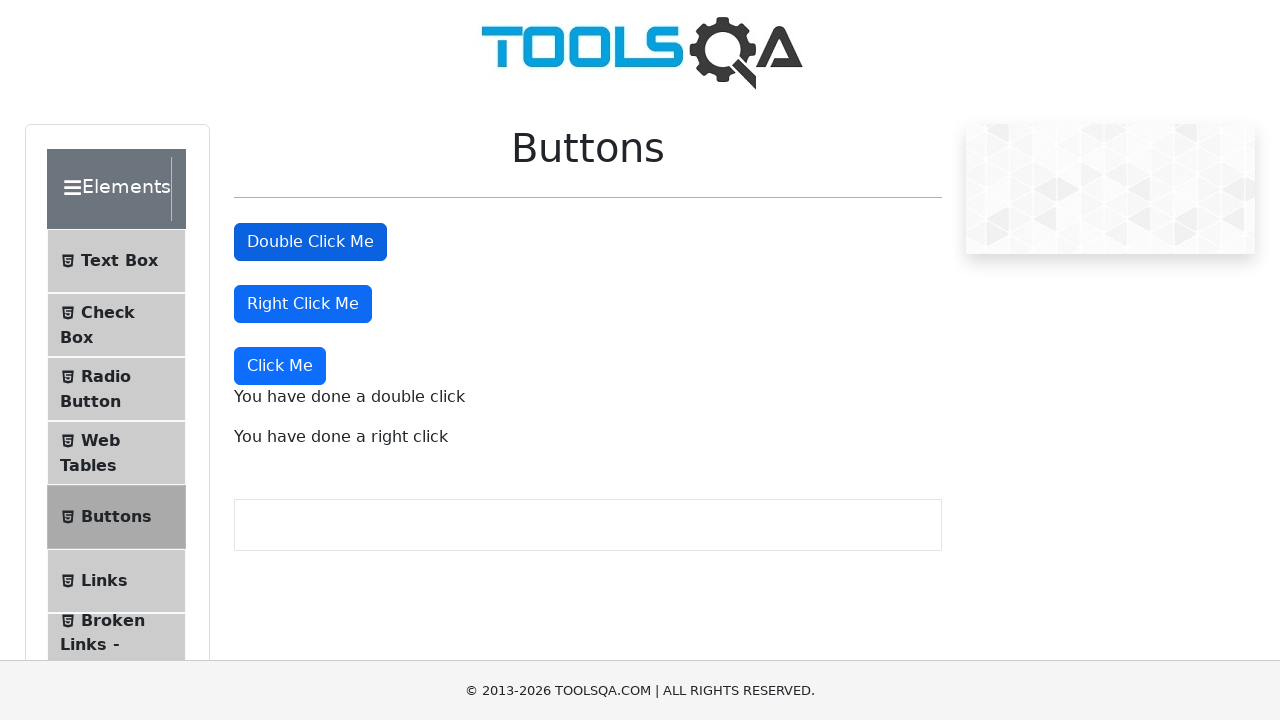

Right click message appeared
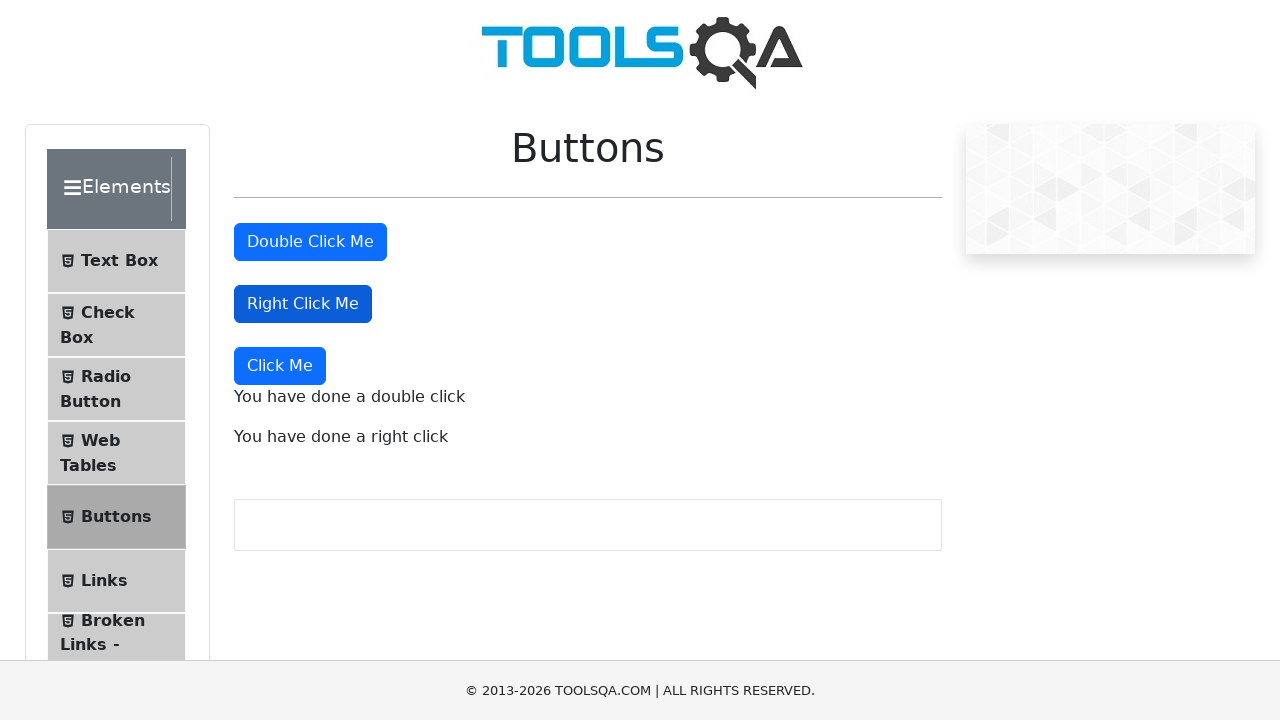

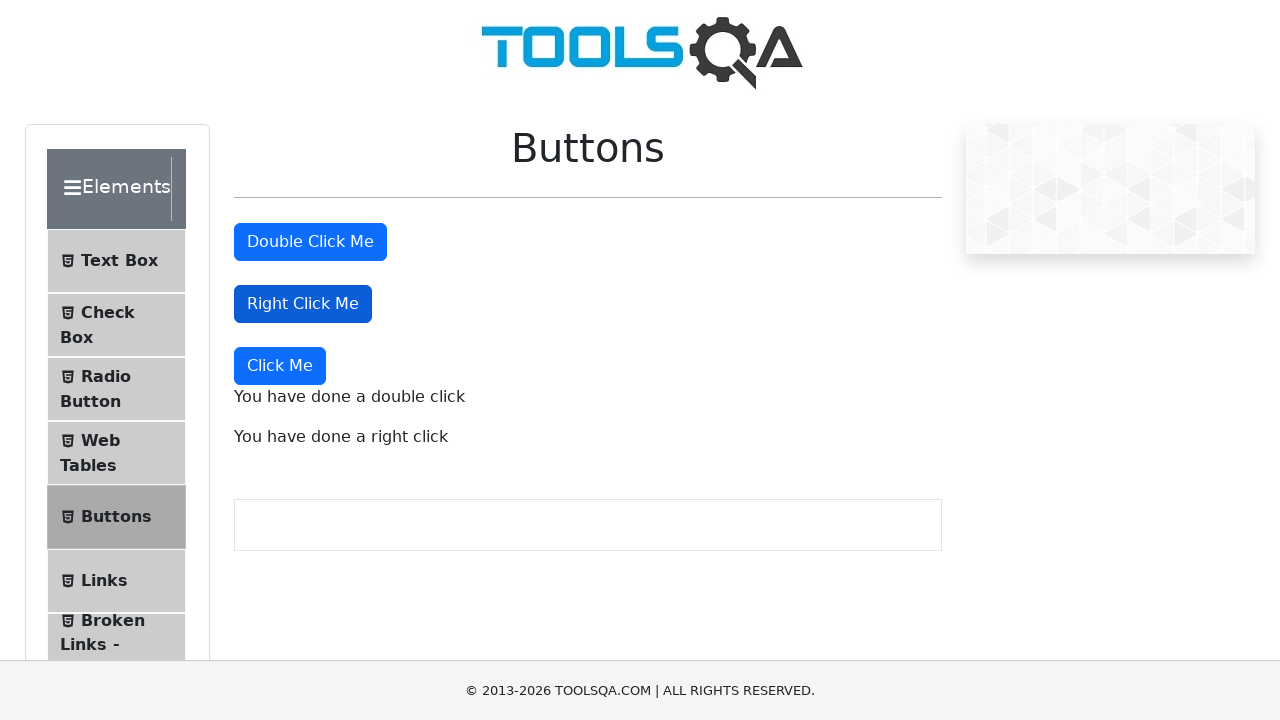